Clicks reveal button, waits for input to be displayed, then fills it with text

Starting URL: https://www.selenium.dev/selenium/web/dynamic.html

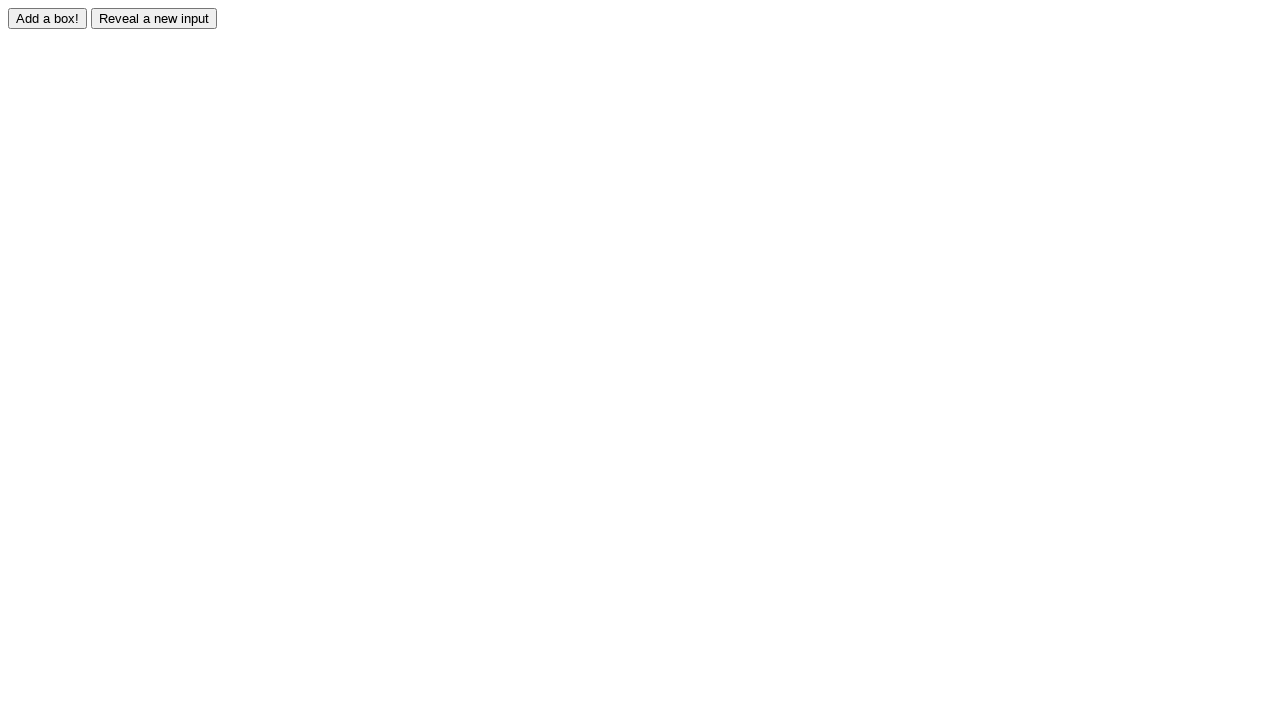

Navigated to dynamic.html test page
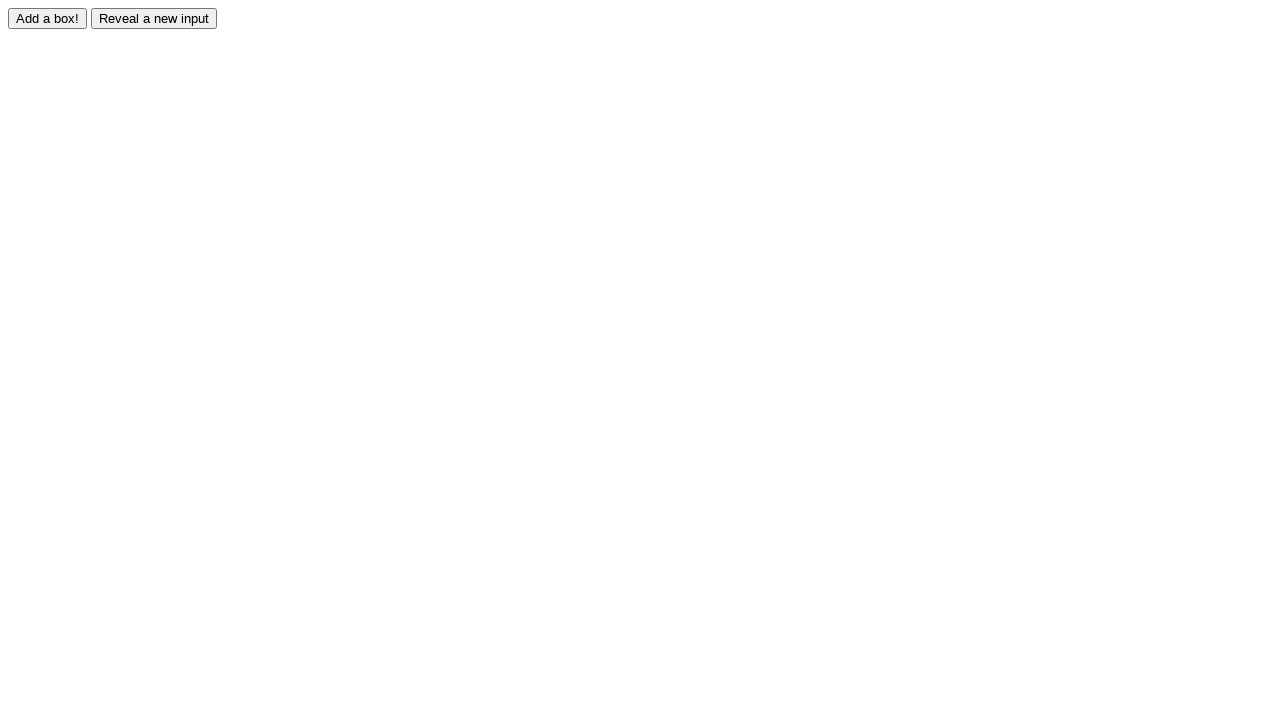

Clicked reveal button to display hidden input at (154, 18) on #reveal
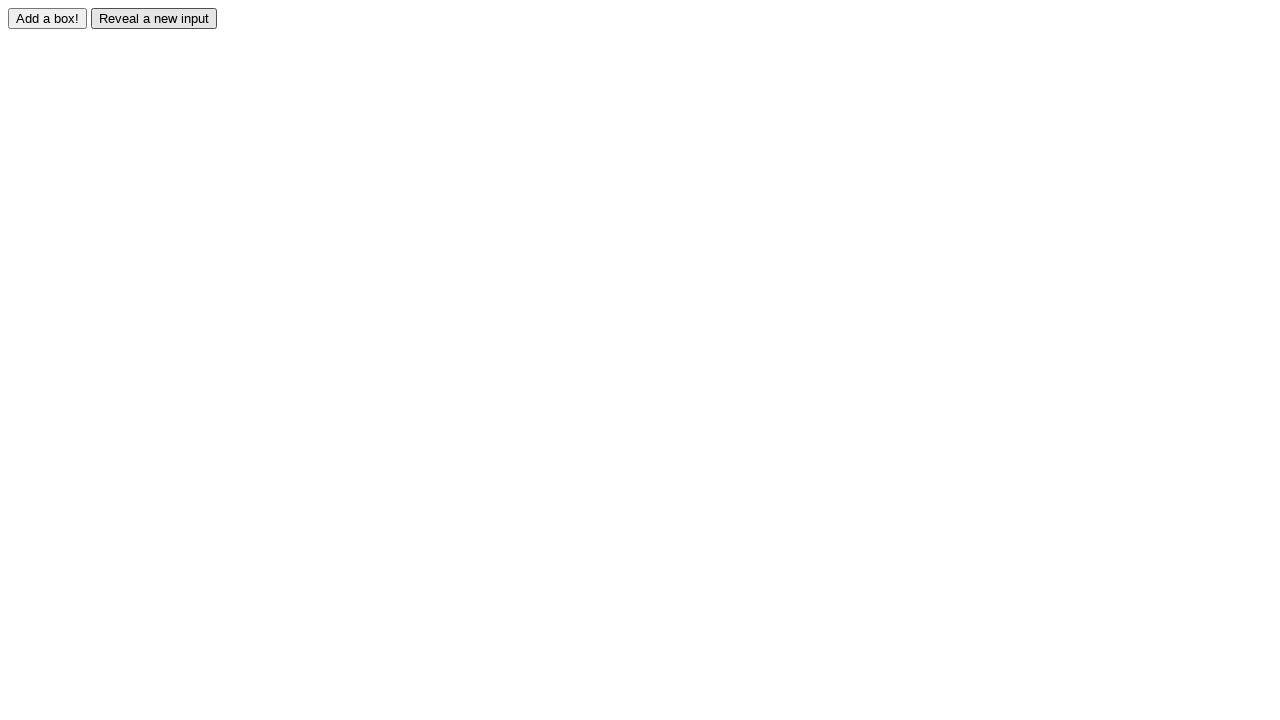

Hidden input element became visible
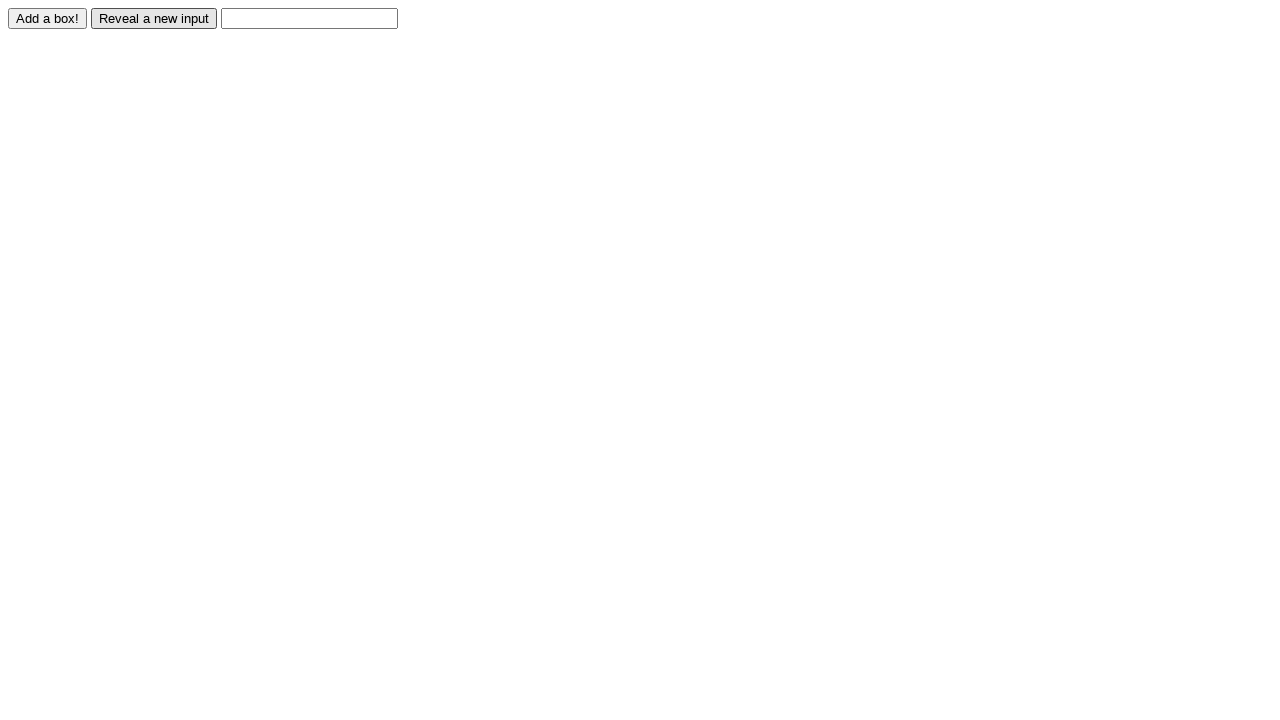

Filled revealed input field with 'Displayed' on #revealed
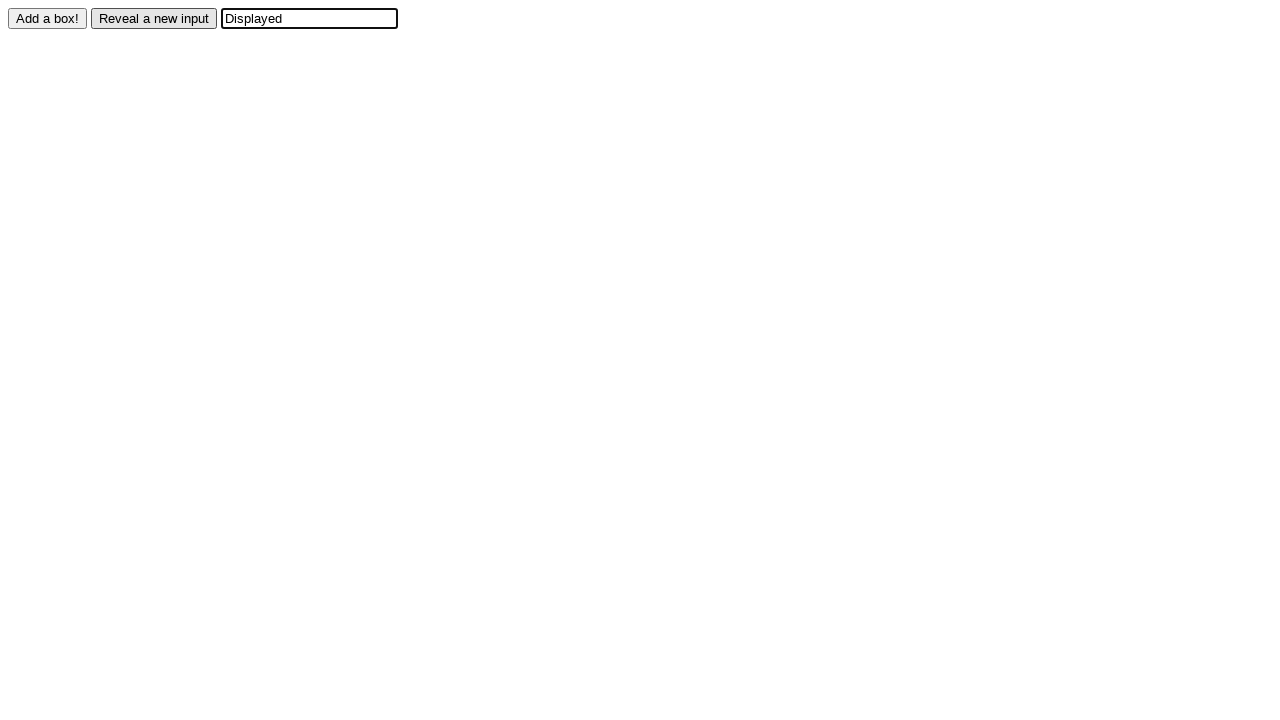

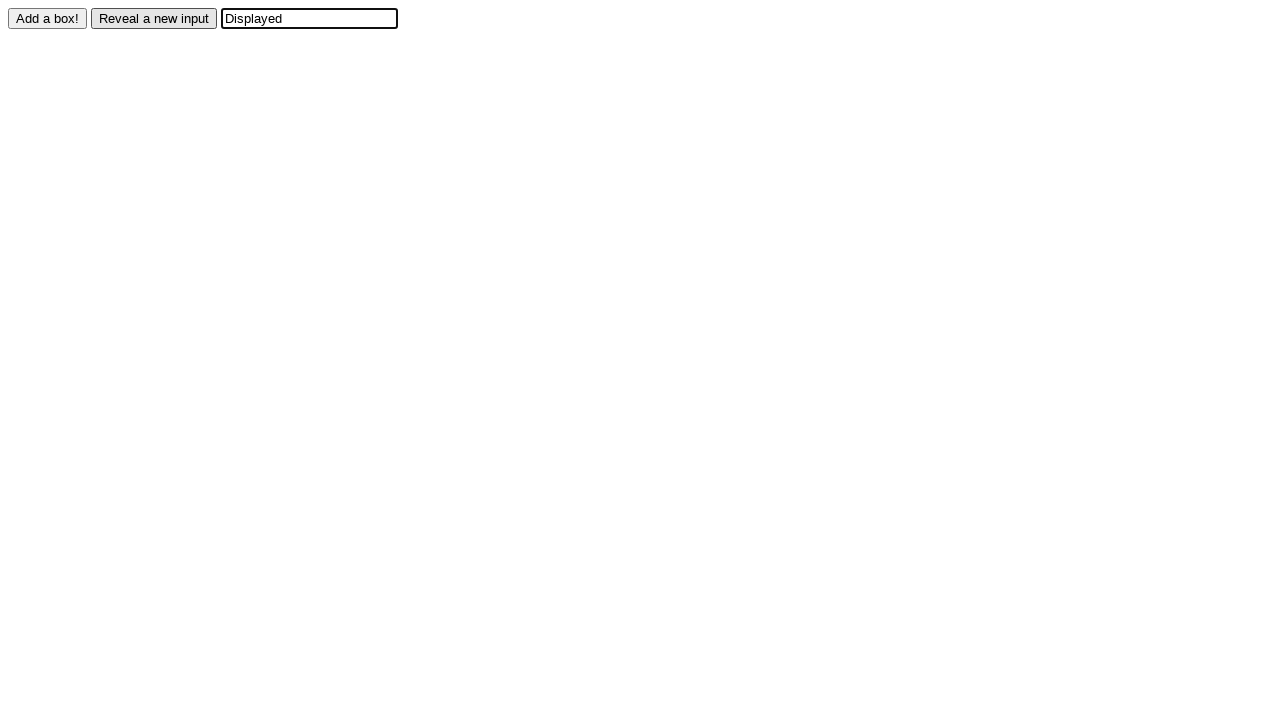